Tests the Text Box form by navigating to Elements section, filling in user details (name, email, addresses) and submitting the form

Starting URL: https://demoqa.com/

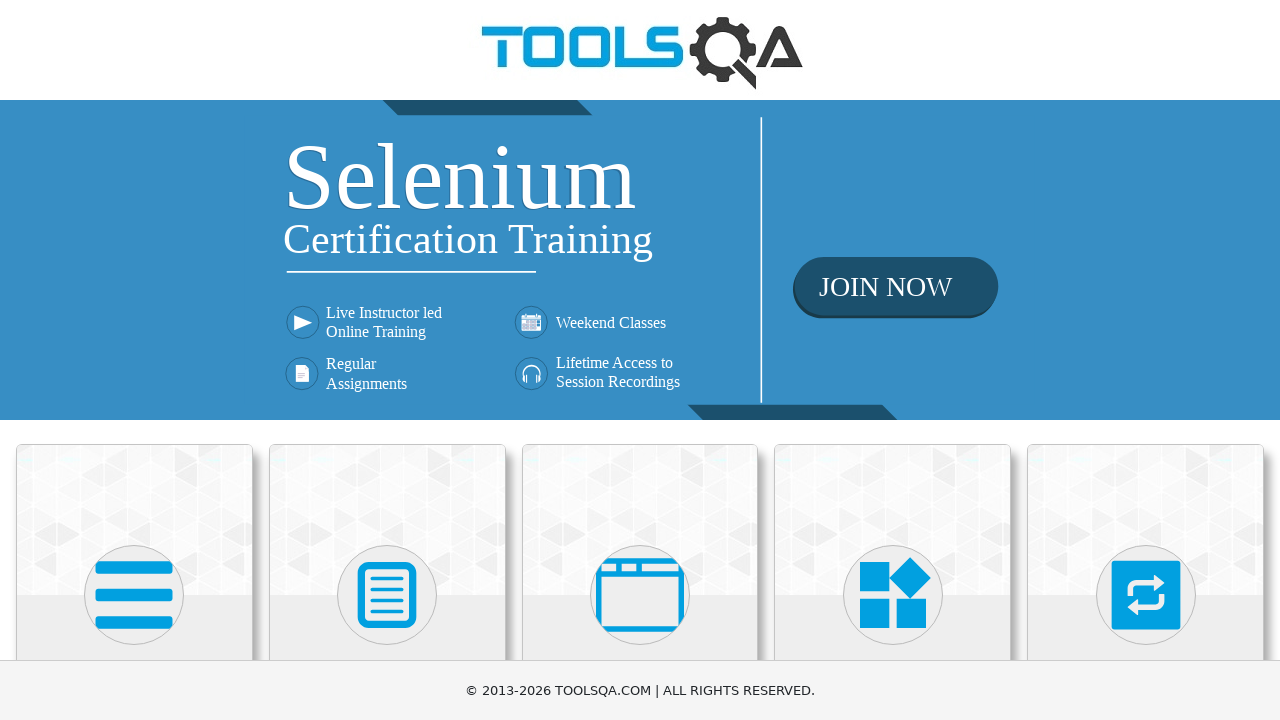

Scrolled down 250px to see card options
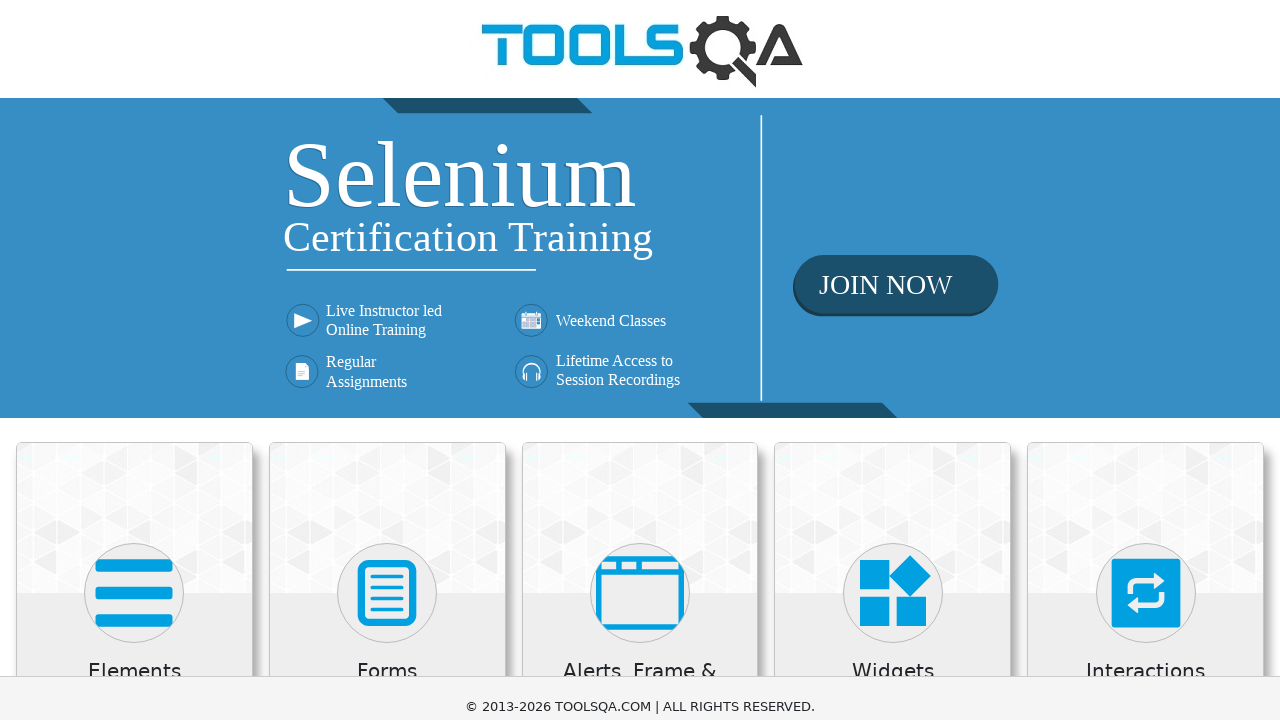

Clicked on Elements card at (134, 423) on xpath=//div[@class="card-body"]//*[text()="Elements"]
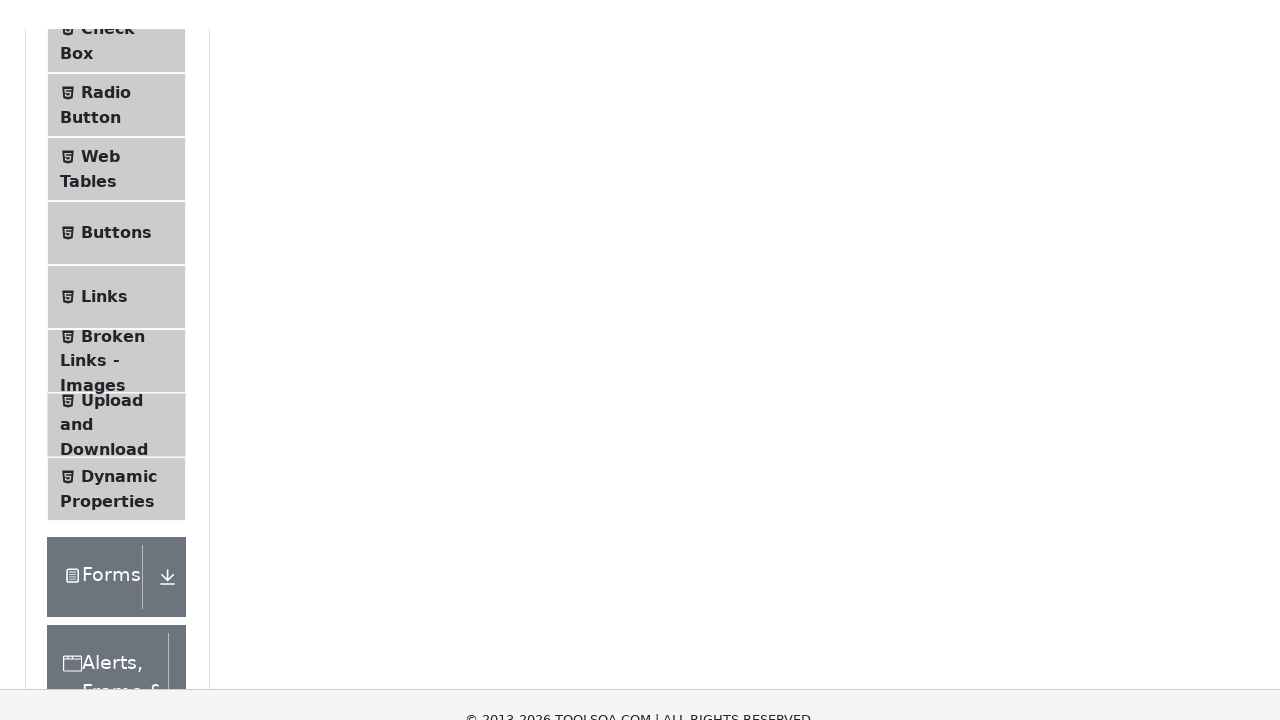

Clicked on Text Box menu item at (119, 261) on xpath=//li[@id="item-0"]//*[text()="Text Box"]
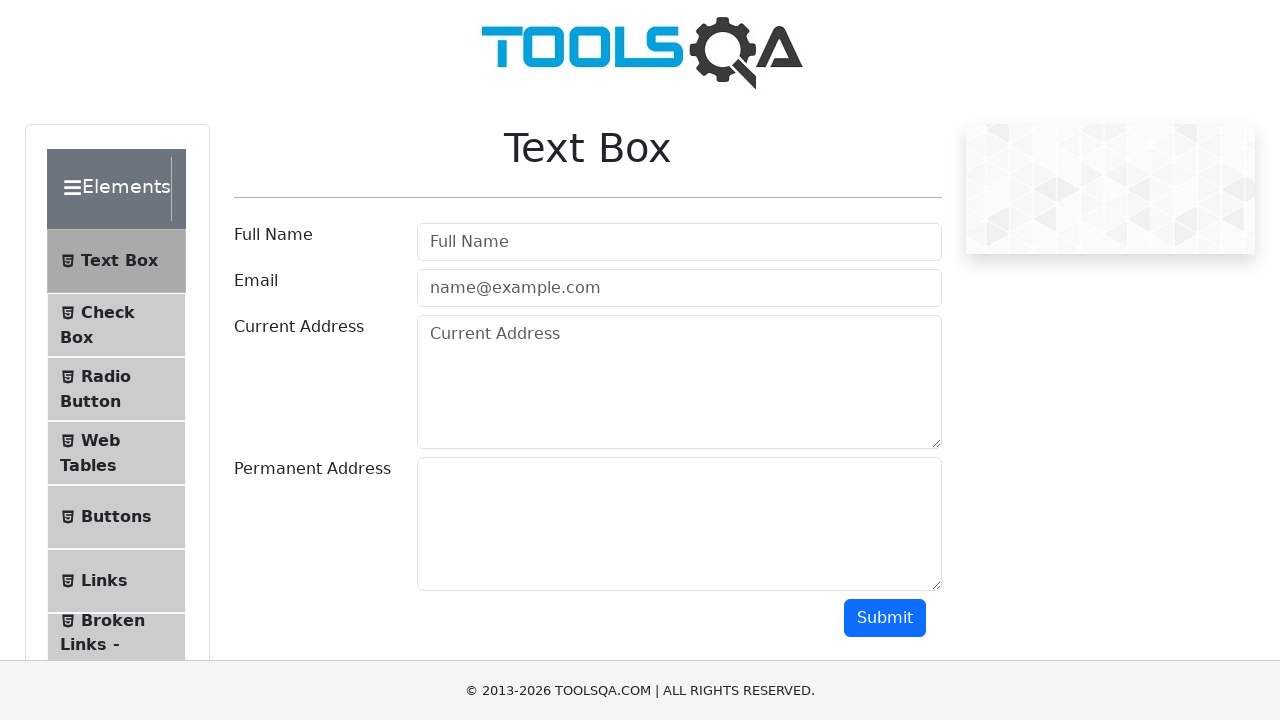

Filled in user name field with 'testuser456' on [id="userName"]
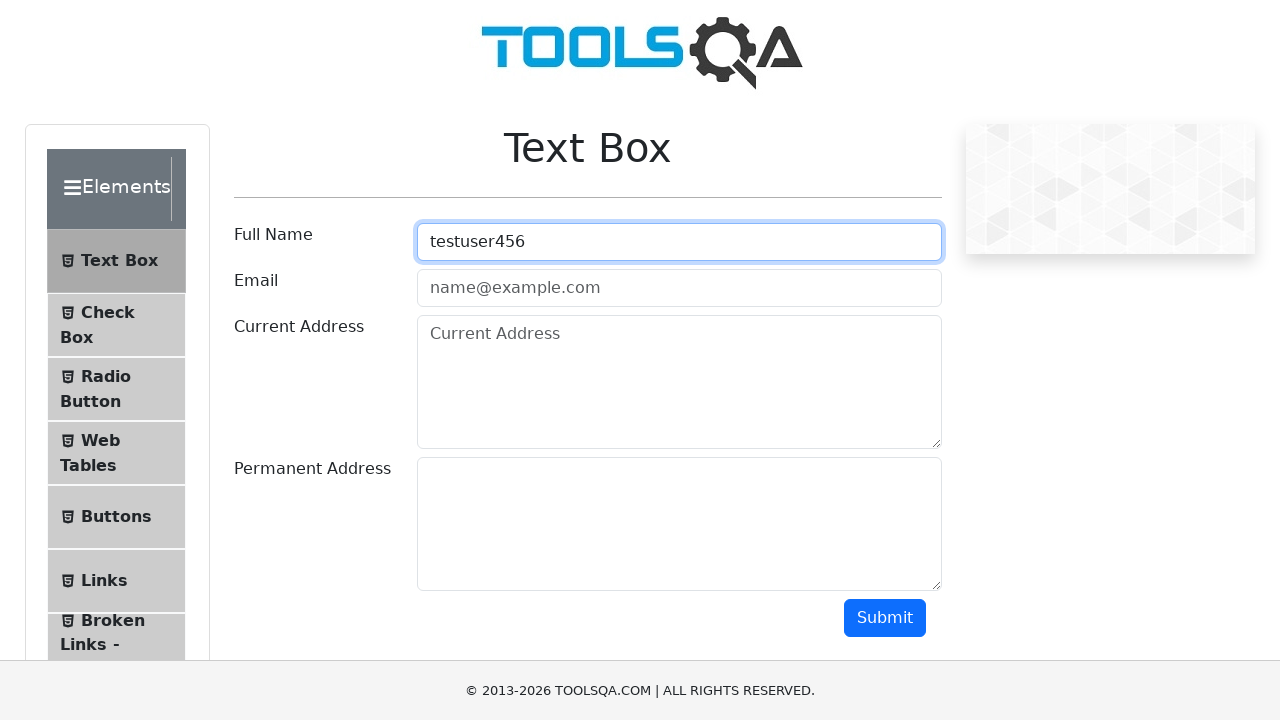

Filled in email field with 'testuser456@example.com' on [id="userEmail"]
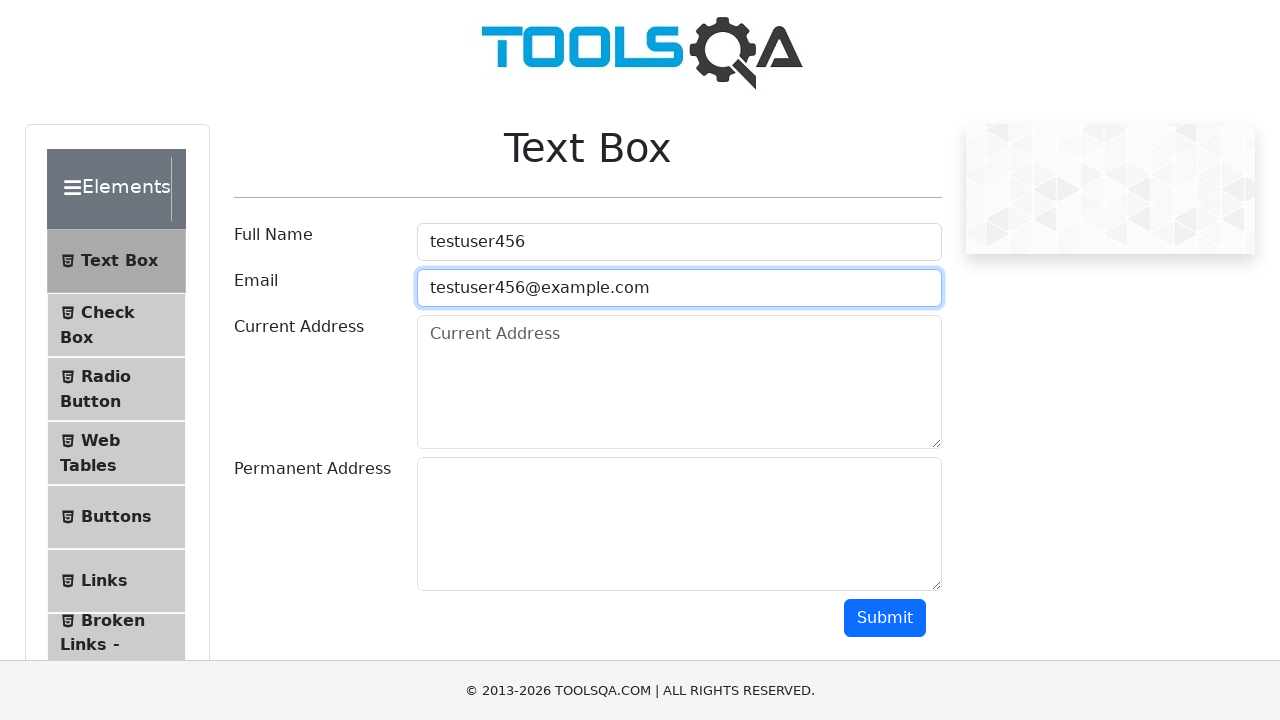

Filled in current address with '123 Main Street, New York, NY 10001' on [id="currentAddress"]
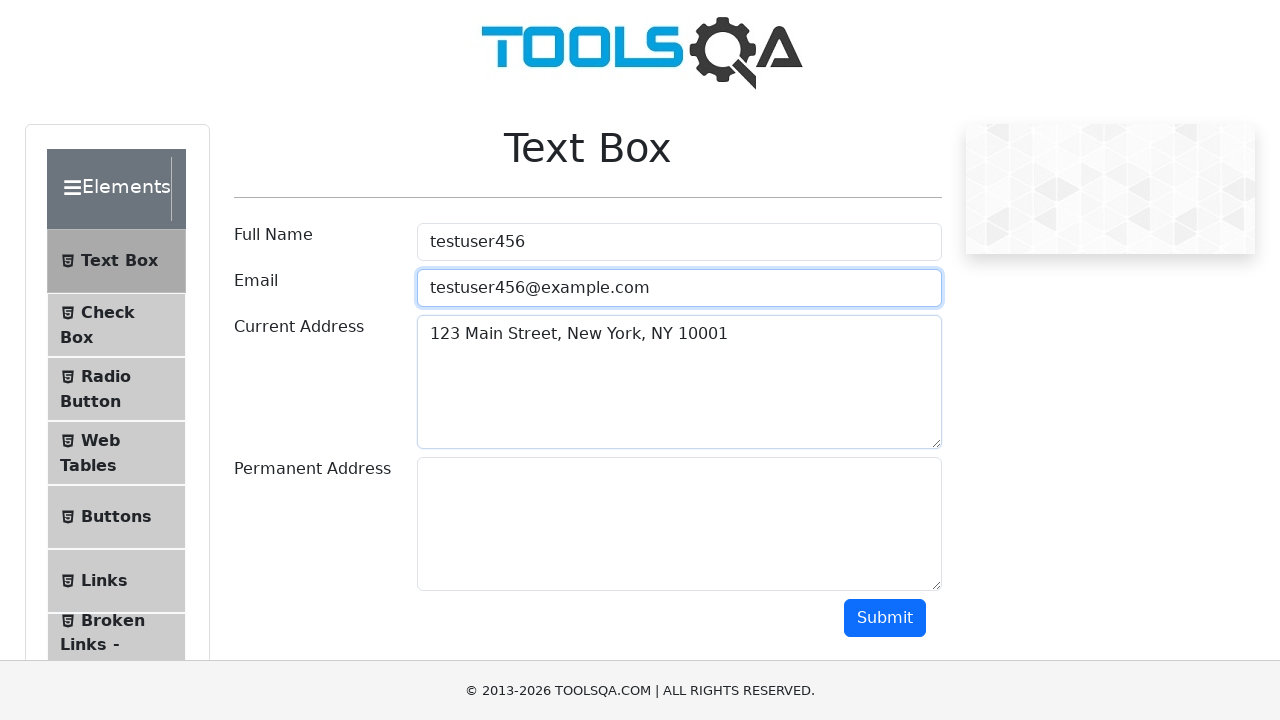

Filled in permanent address with '456 Oak Avenue, Los Angeles, CA 90001' on [id="permanentAddress"]
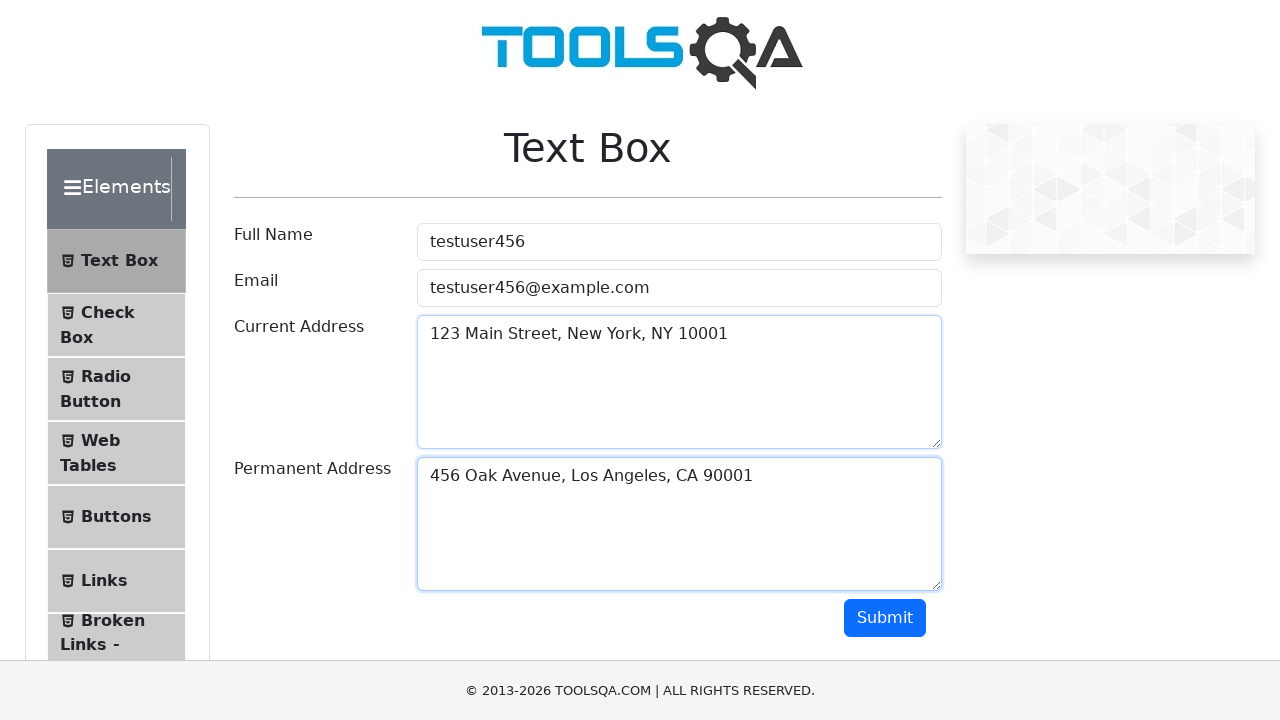

Scrolled down 300px to see submit button
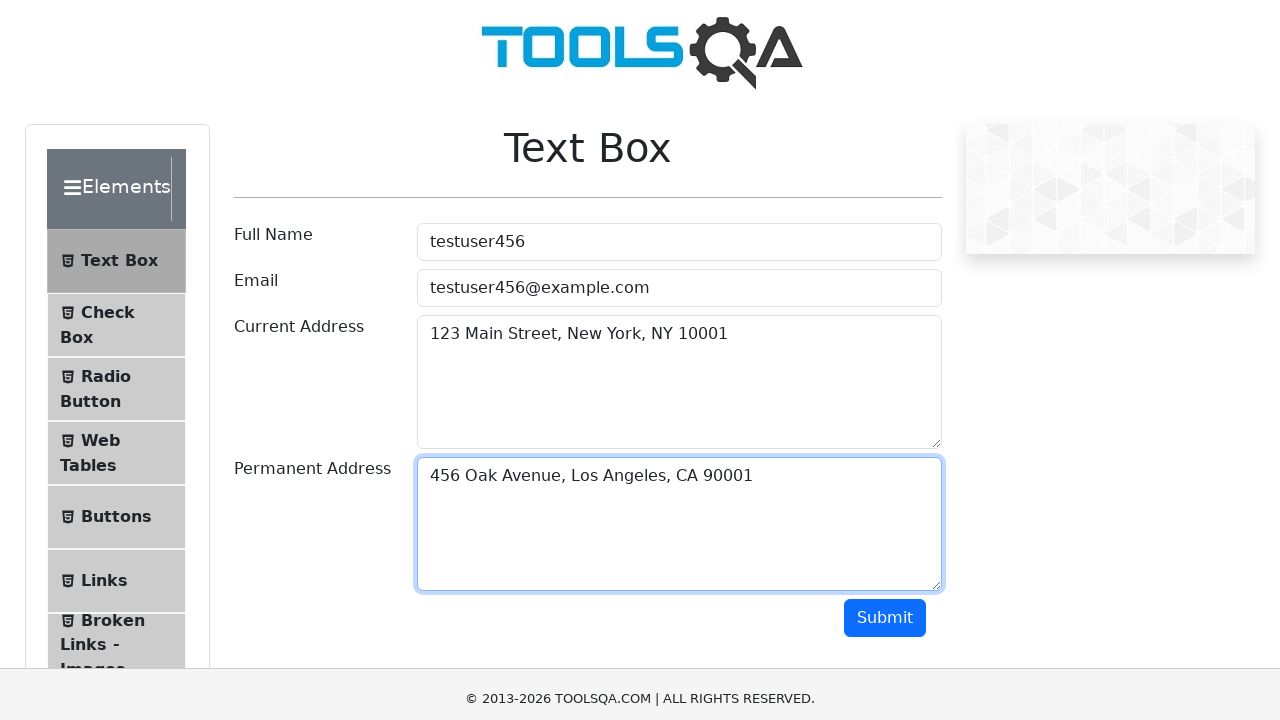

Clicked submit button to submit the form at (885, 318) on [id="submit"]
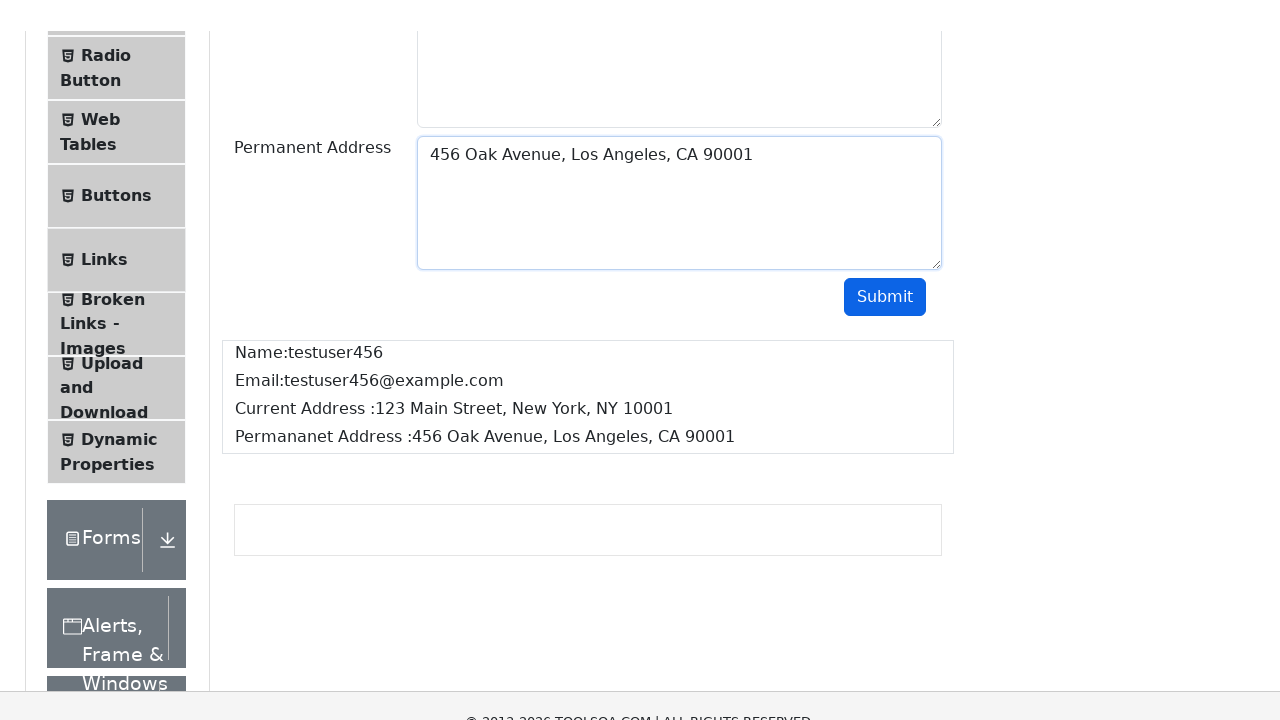

Form output appeared after submission
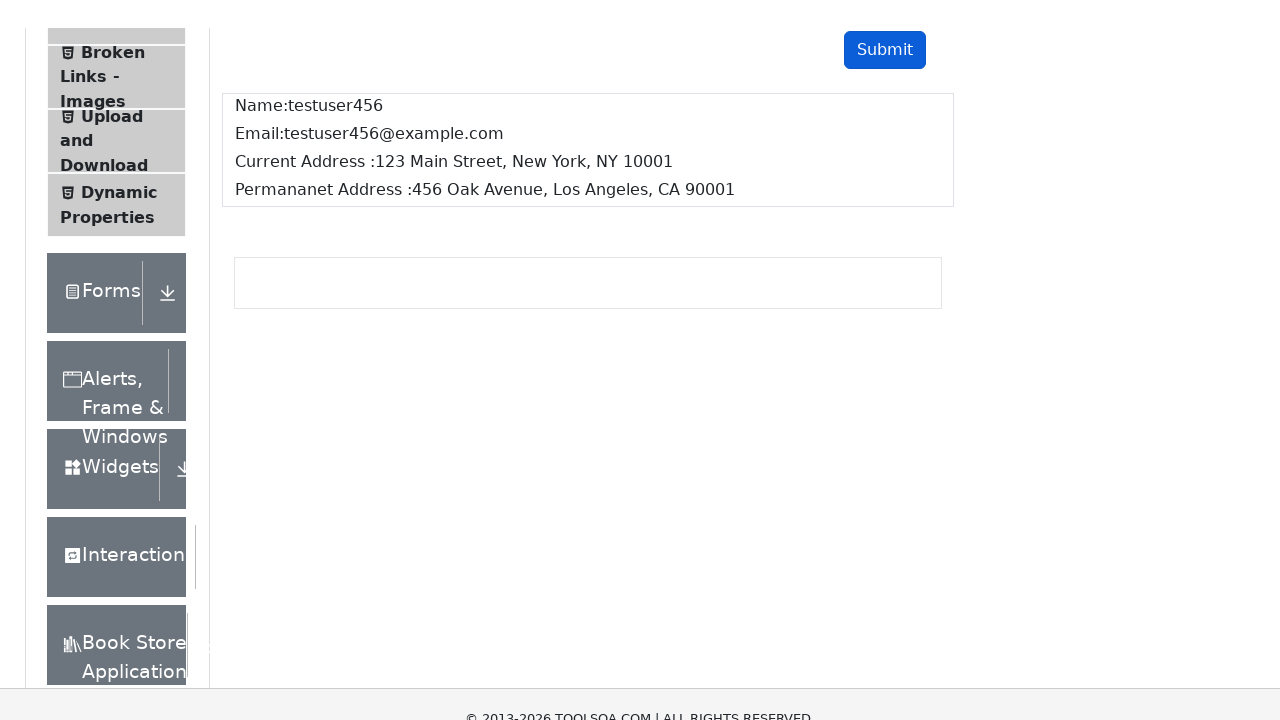

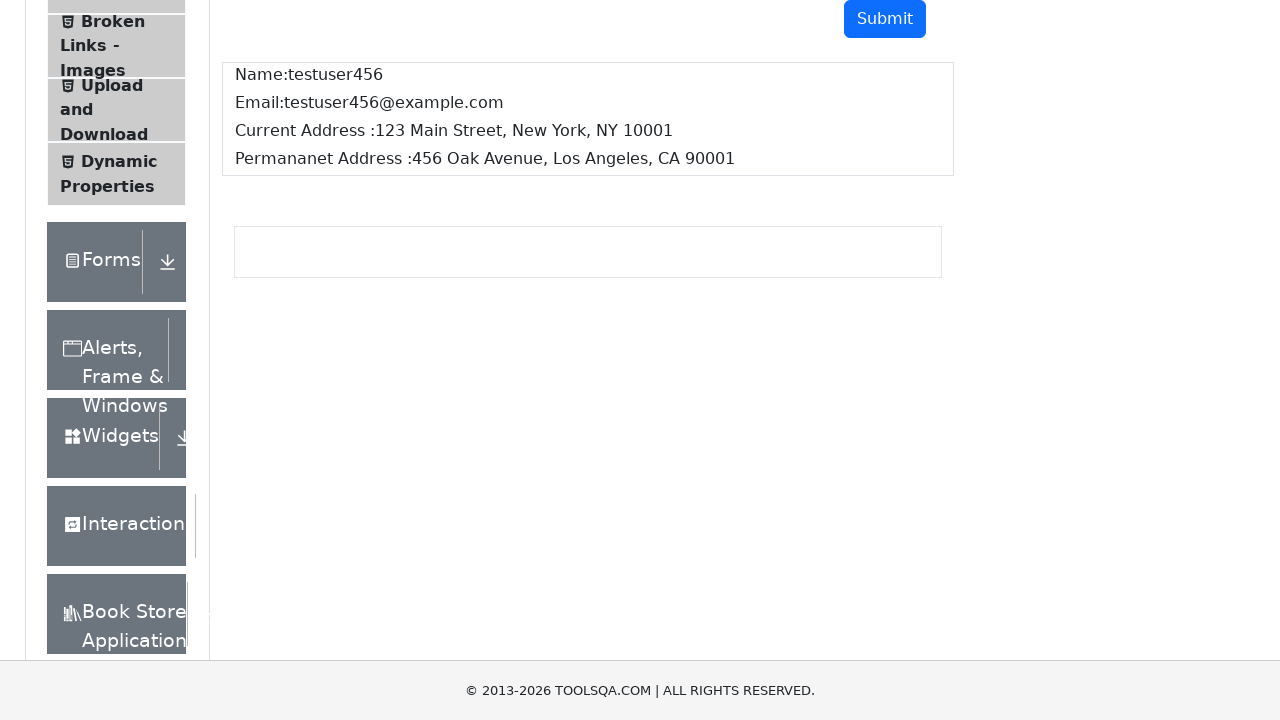